Tests the add/remove elements functionality by clicking the "Add Element" button to create a new element, then verifying the "Delete" button is displayed

Starting URL: https://practice.cydeo.com/add_remove_elements/

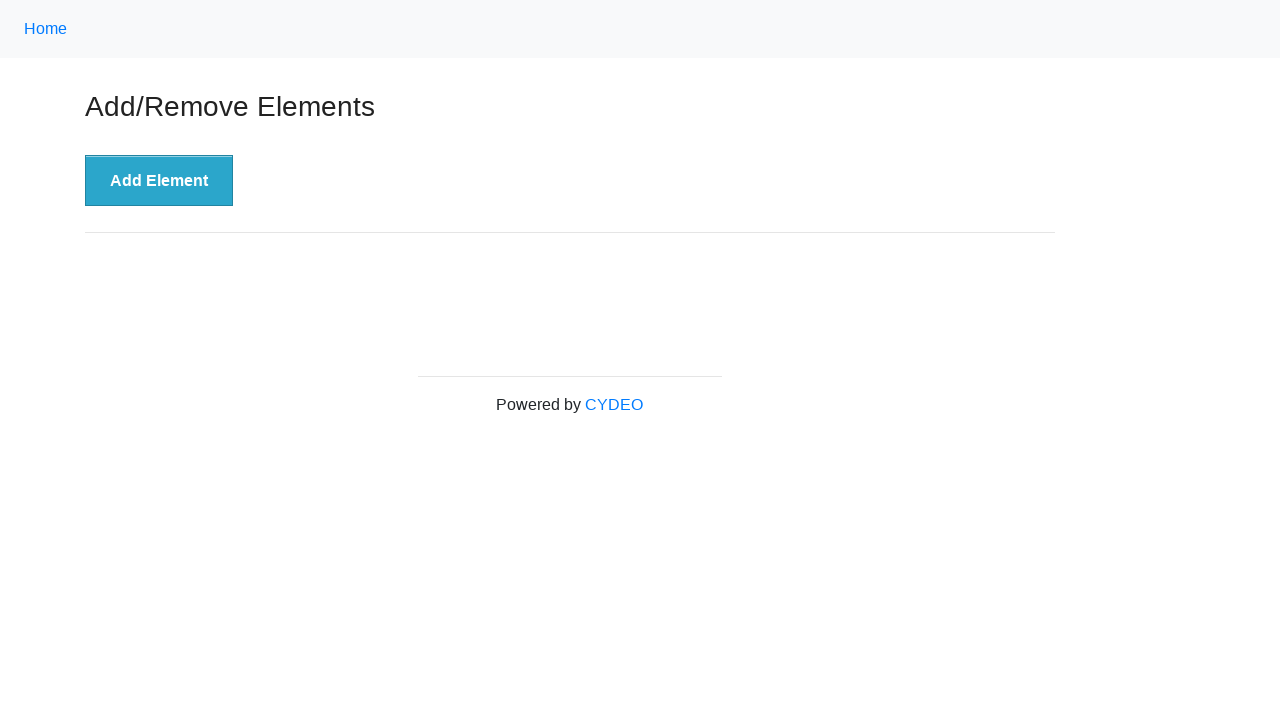

Clicked the 'Add Element' button to create a new element at (159, 181) on button[onclick='addElement()']
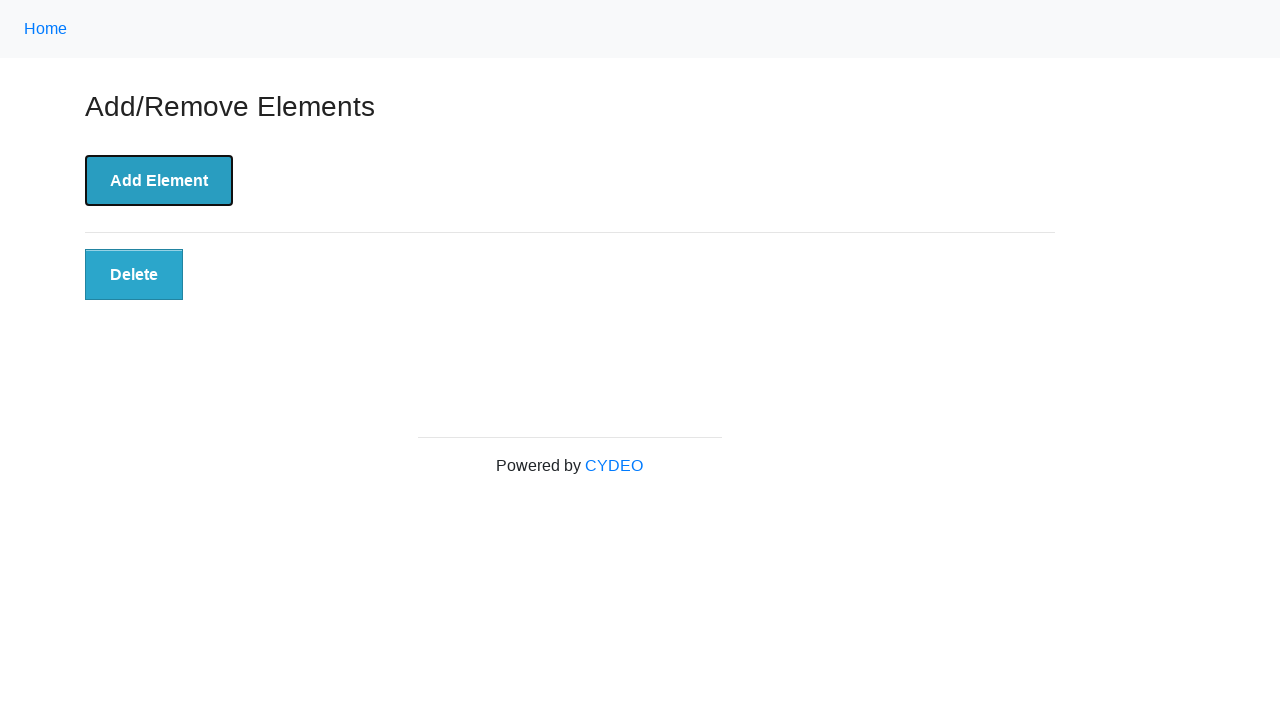

Delete button is now visible after adding element
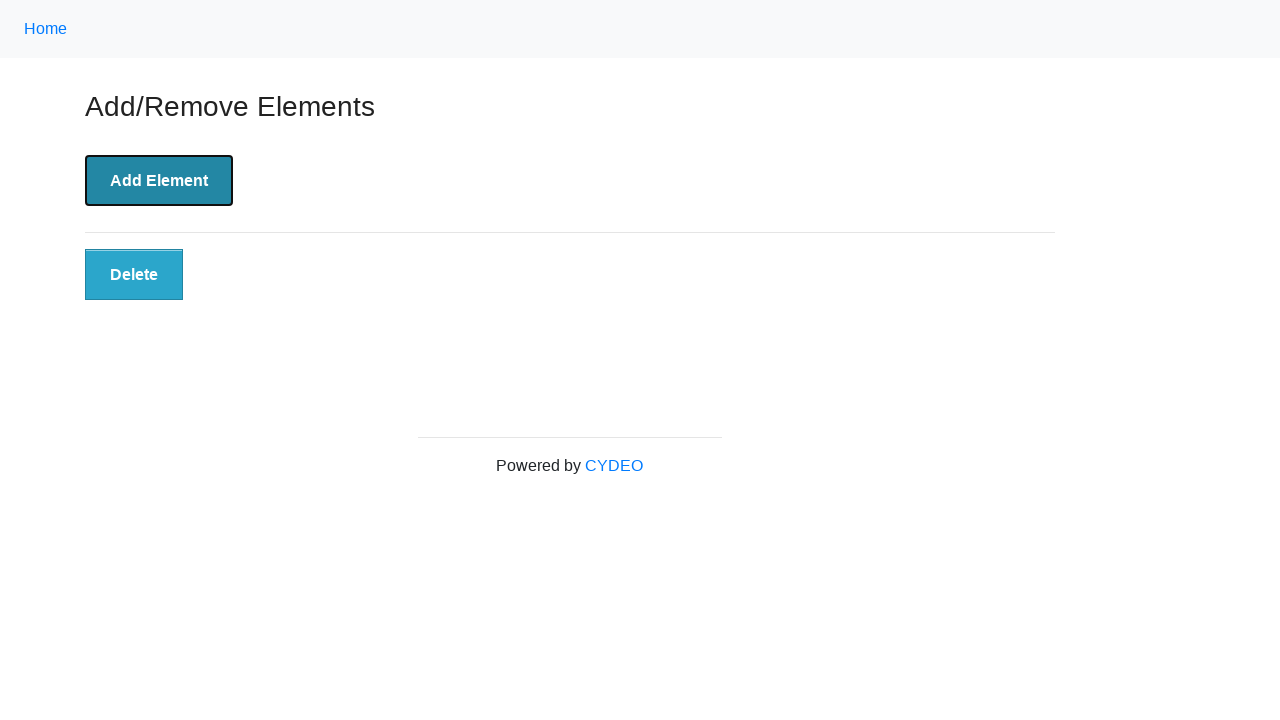

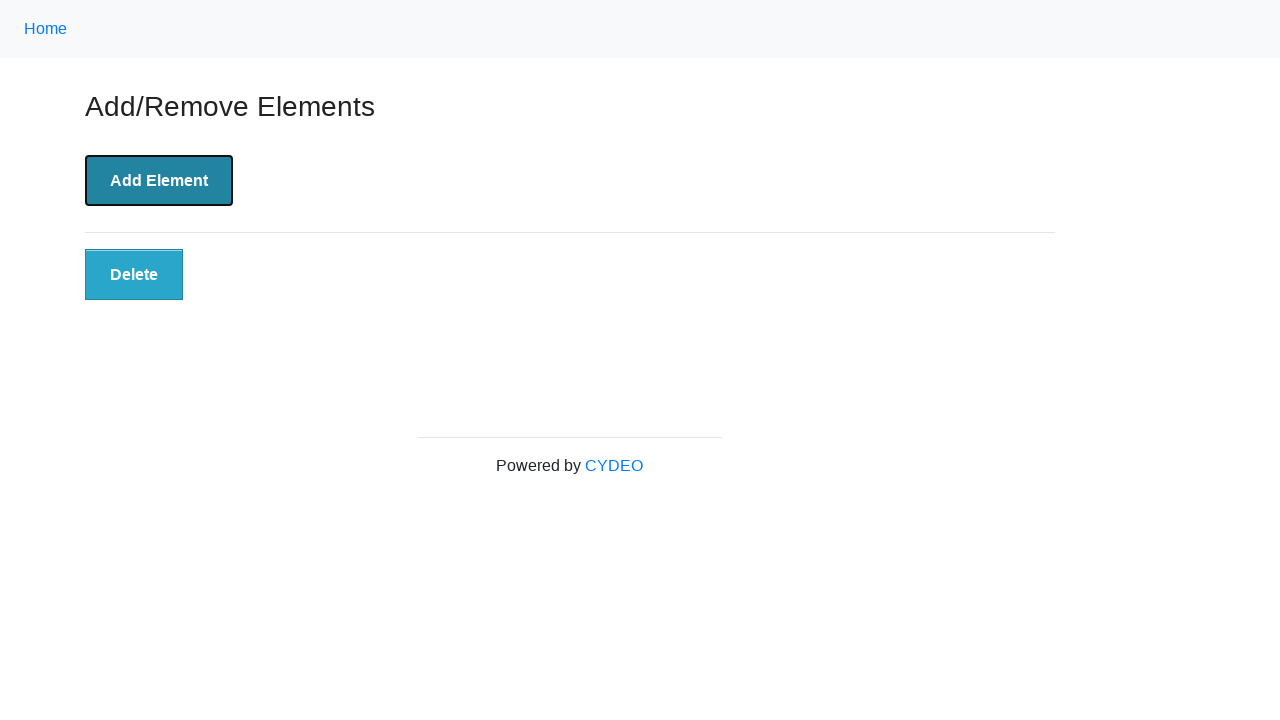